Tests browser window resizing functionality by getting current window dimensions and setting new window size

Starting URL: http://www.seleniumeasy.com/test/javascript-alert-box-demo.html

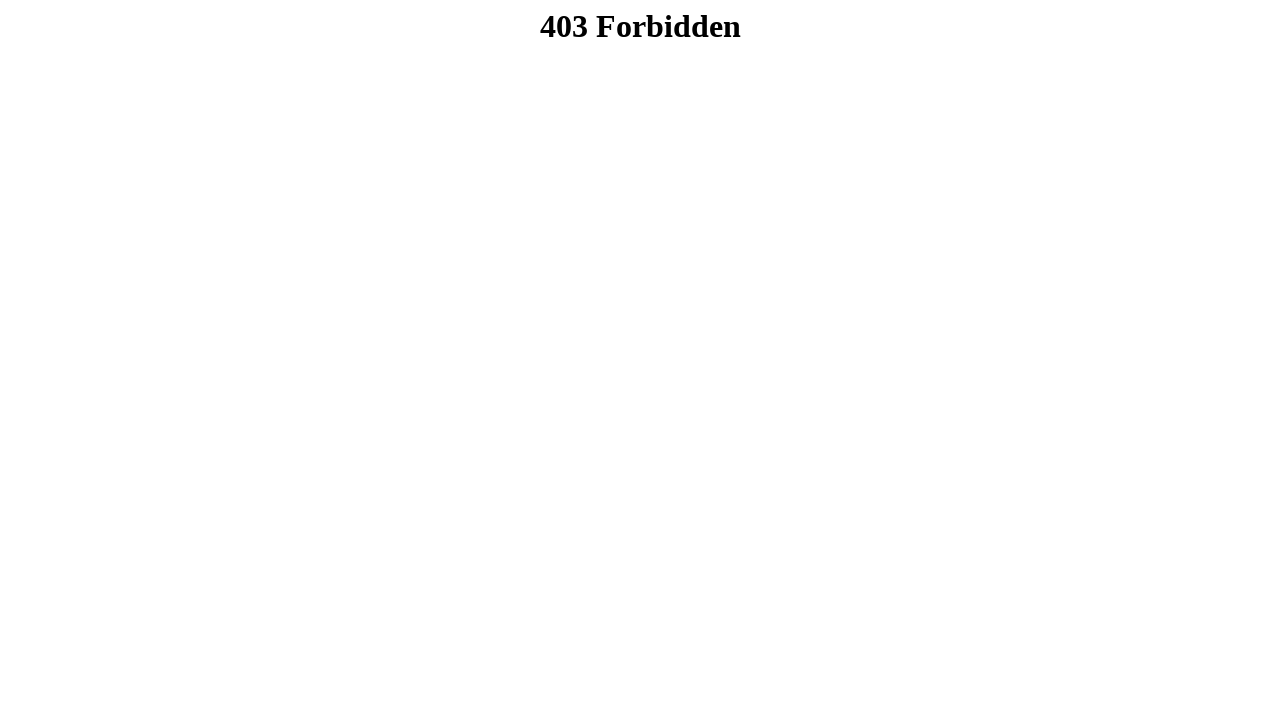

Retrieved current viewport size
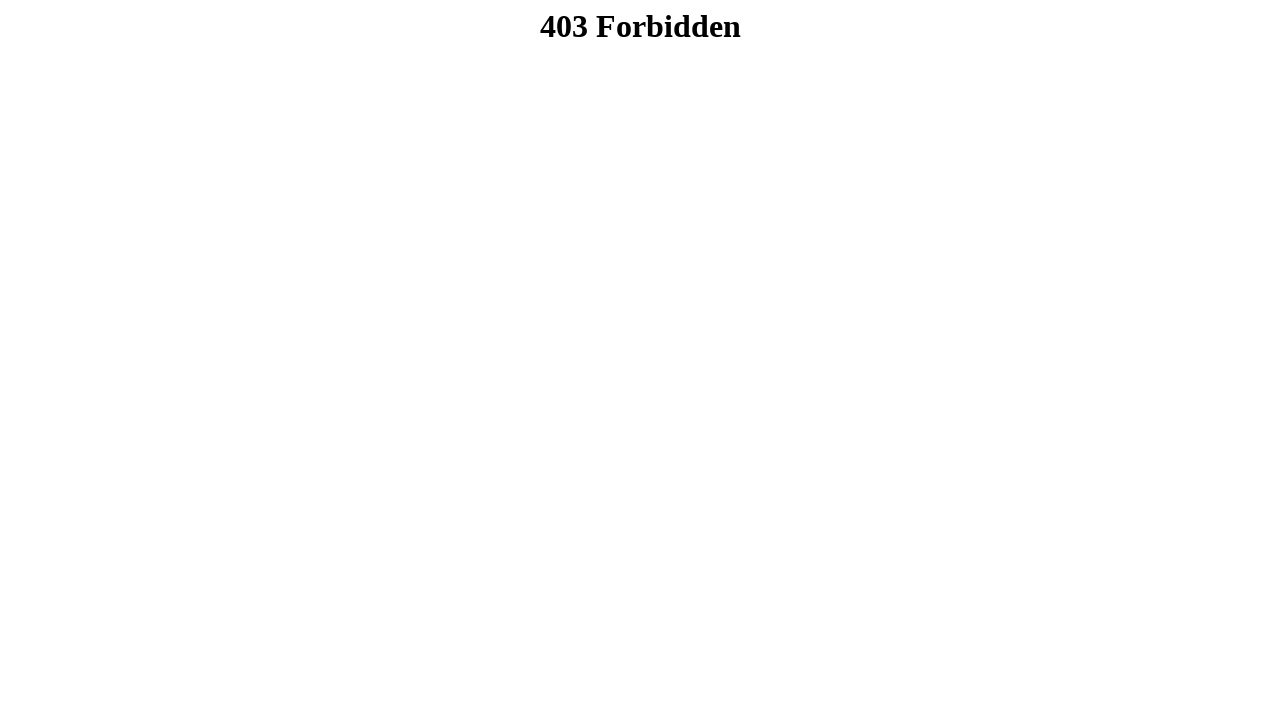

Set new viewport size to 1024x768
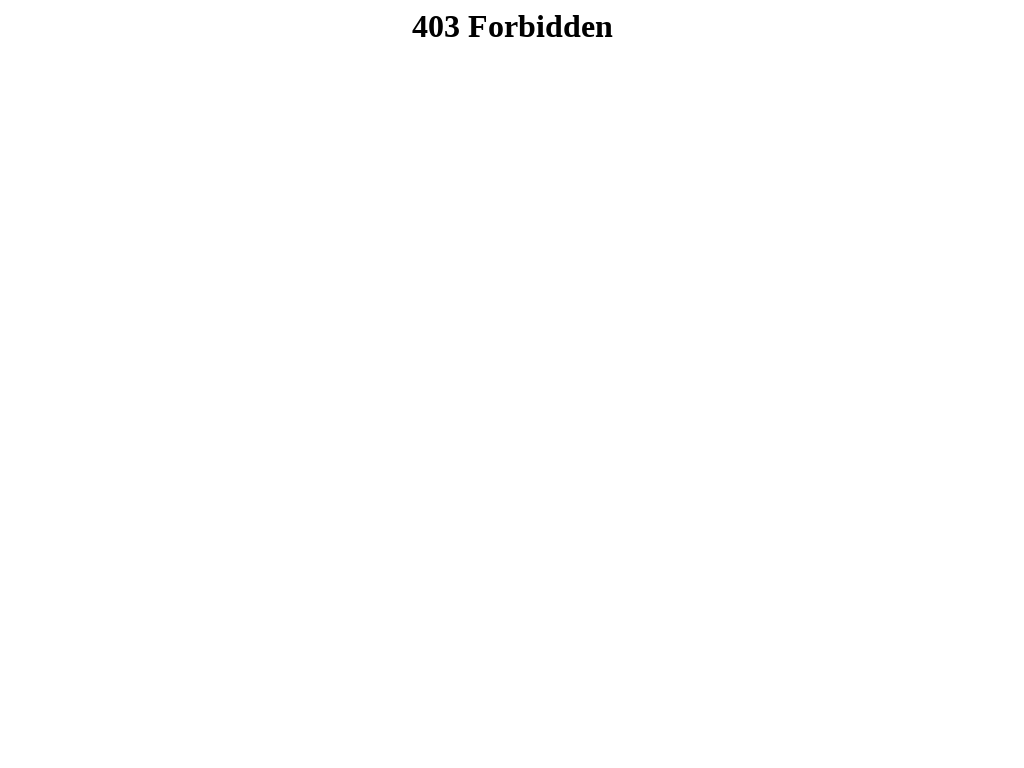

Verified new viewport size is set correctly
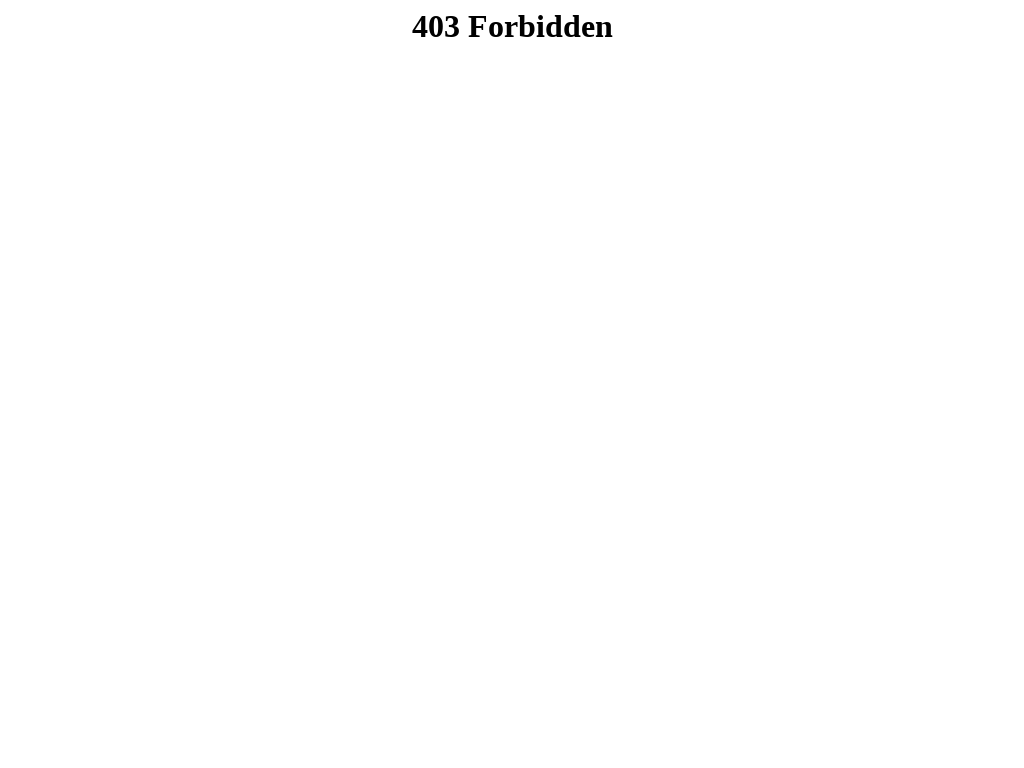

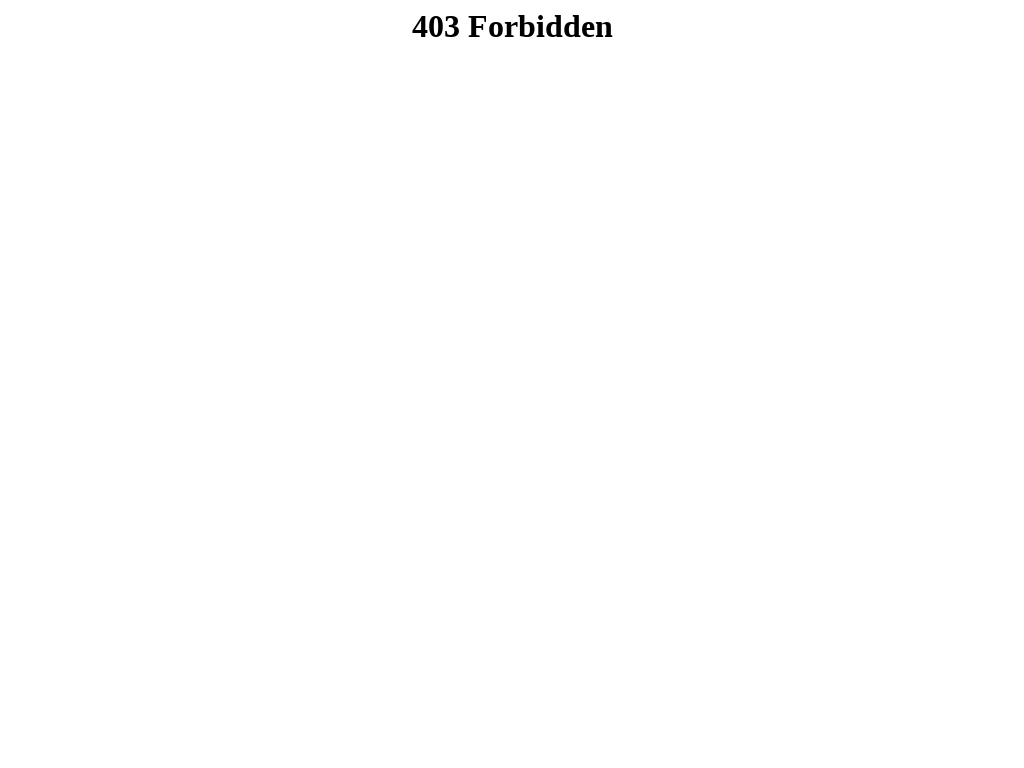